Tests implicit wait functionality by clicking a button and waiting for a paragraph element to appear on the page (same test with different driver setup)

Starting URL: https://testeroprogramowania.github.io/selenium/wait2.html

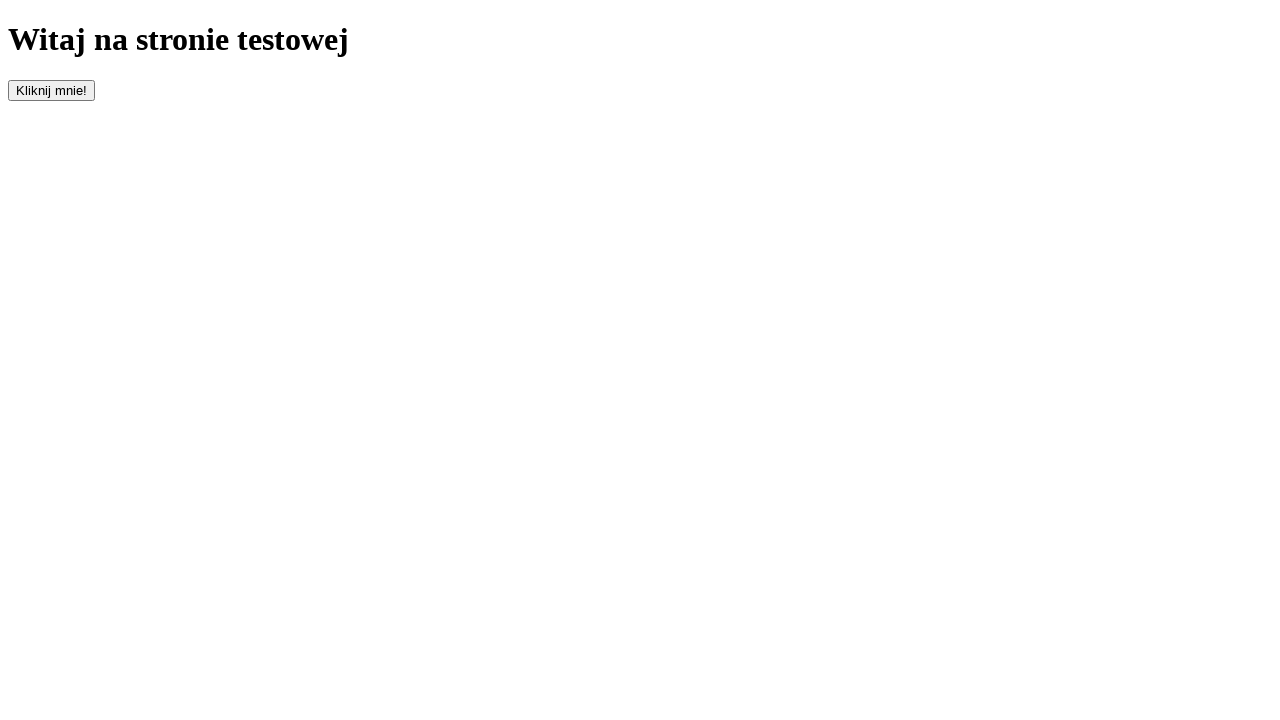

Navigated to wait2.html page
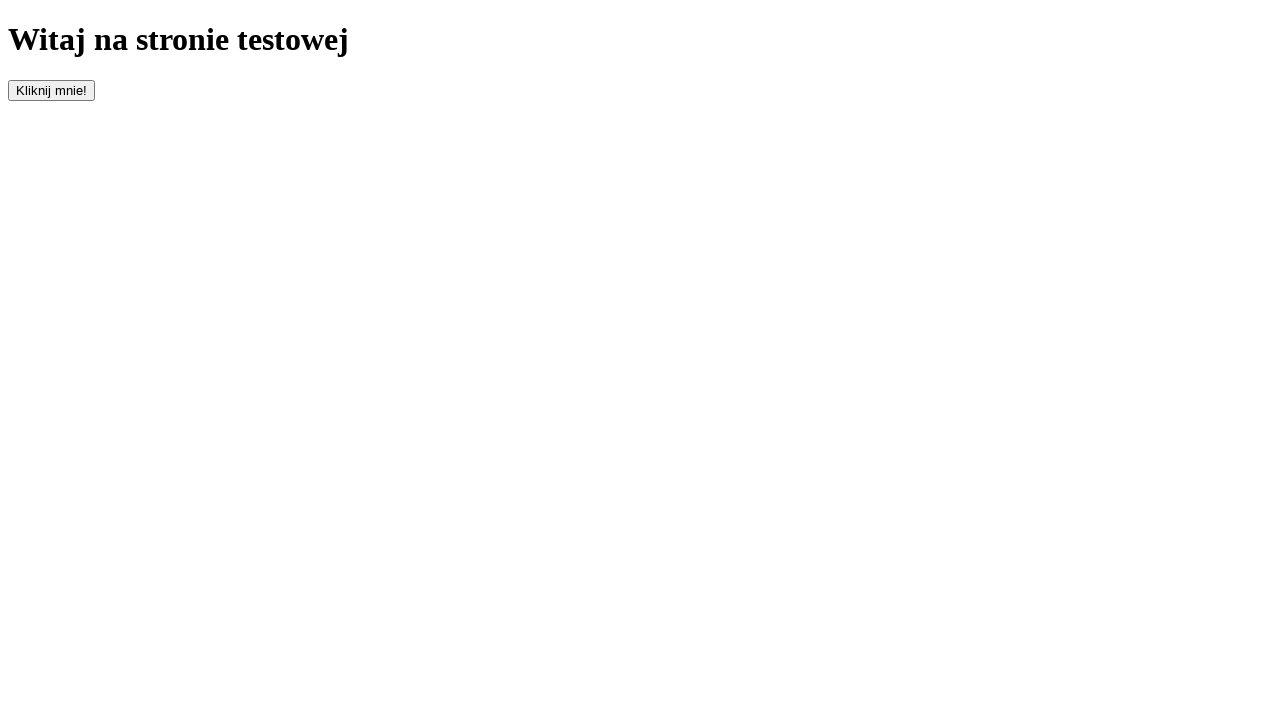

Clicked the button with id 'clickOnMe' at (52, 90) on #clickOnMe
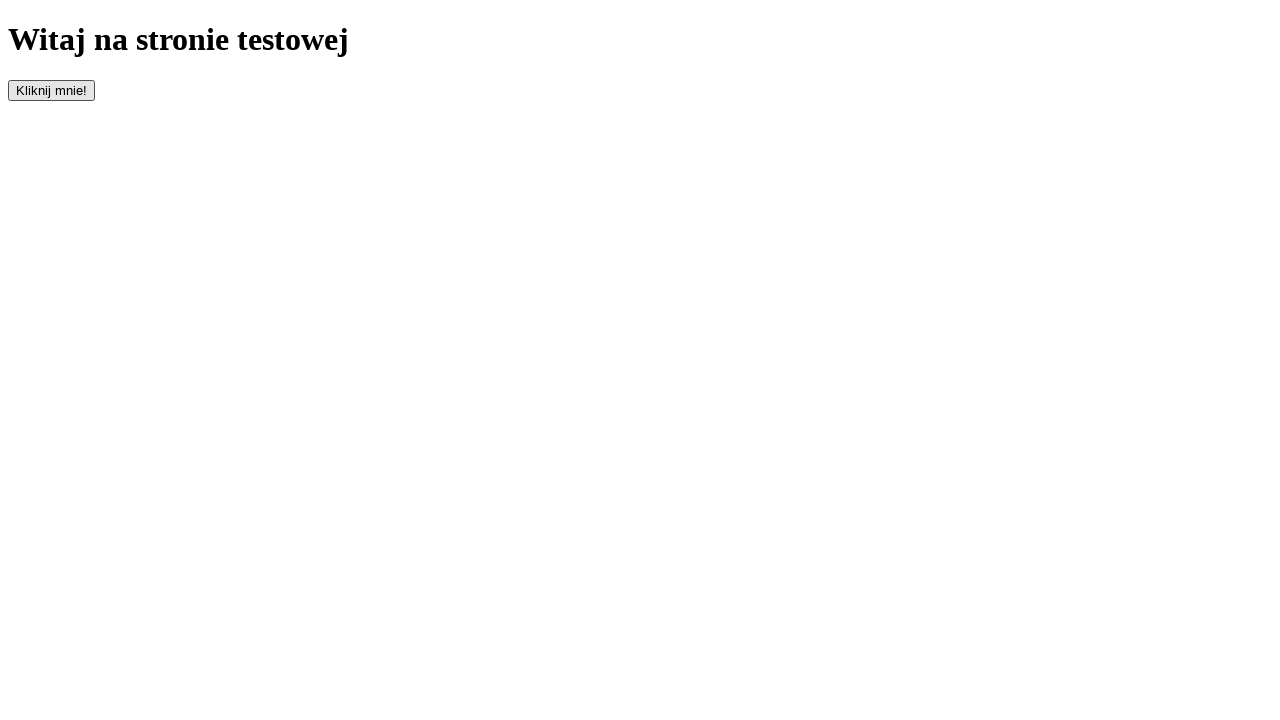

Paragraph element appeared on the page
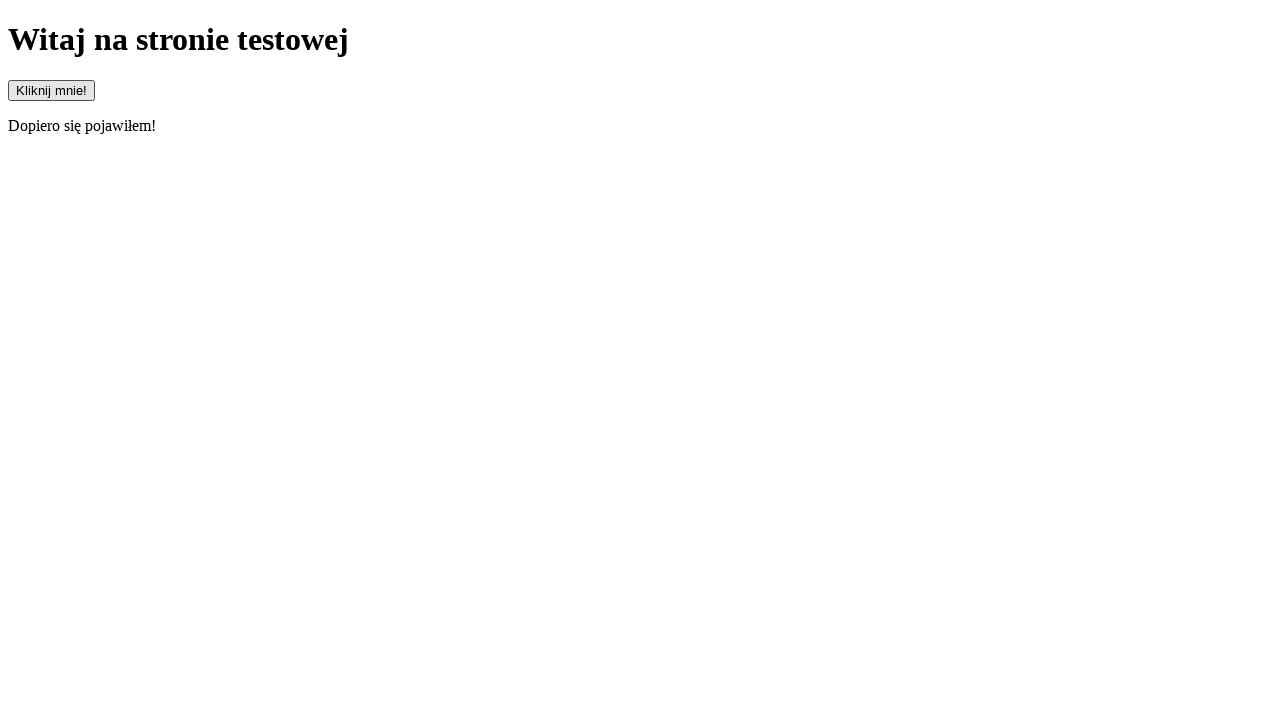

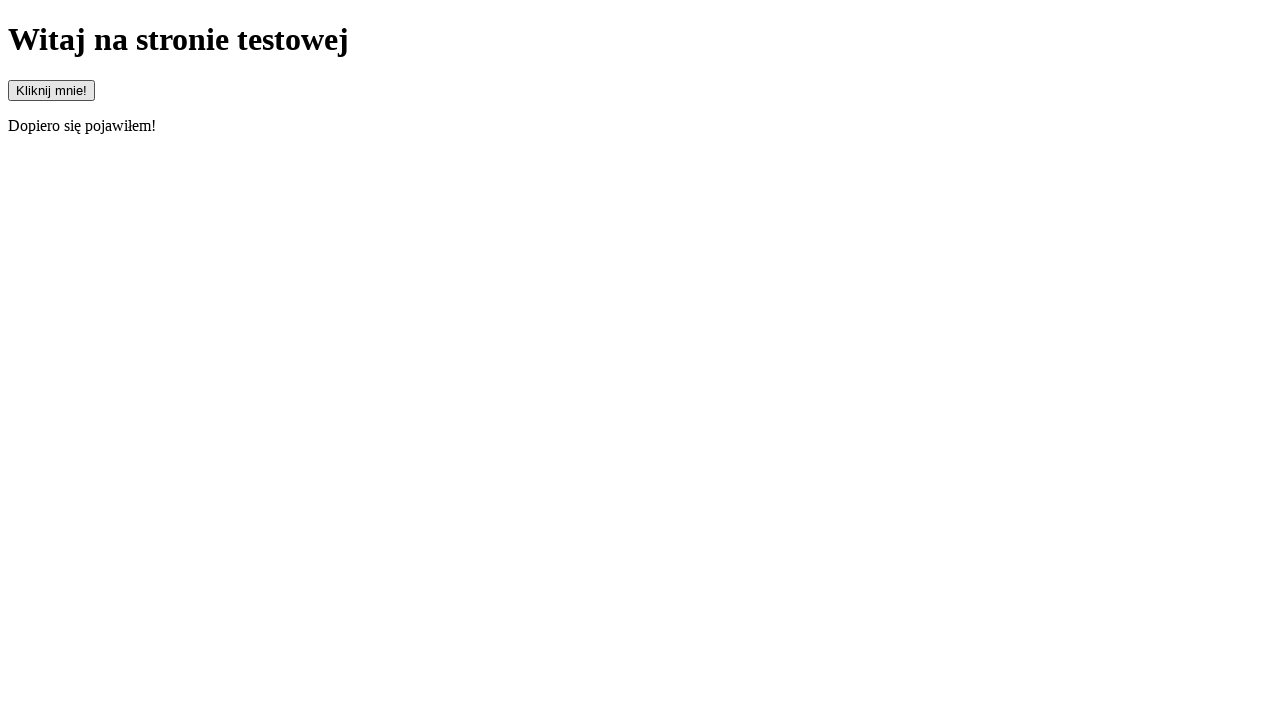